Tests an e-commerce flow by adding multiple items to cart, applying a promo code, and completing checkout with country selection

Starting URL: https://rahulshettyacademy.com/seleniumPractise/#/

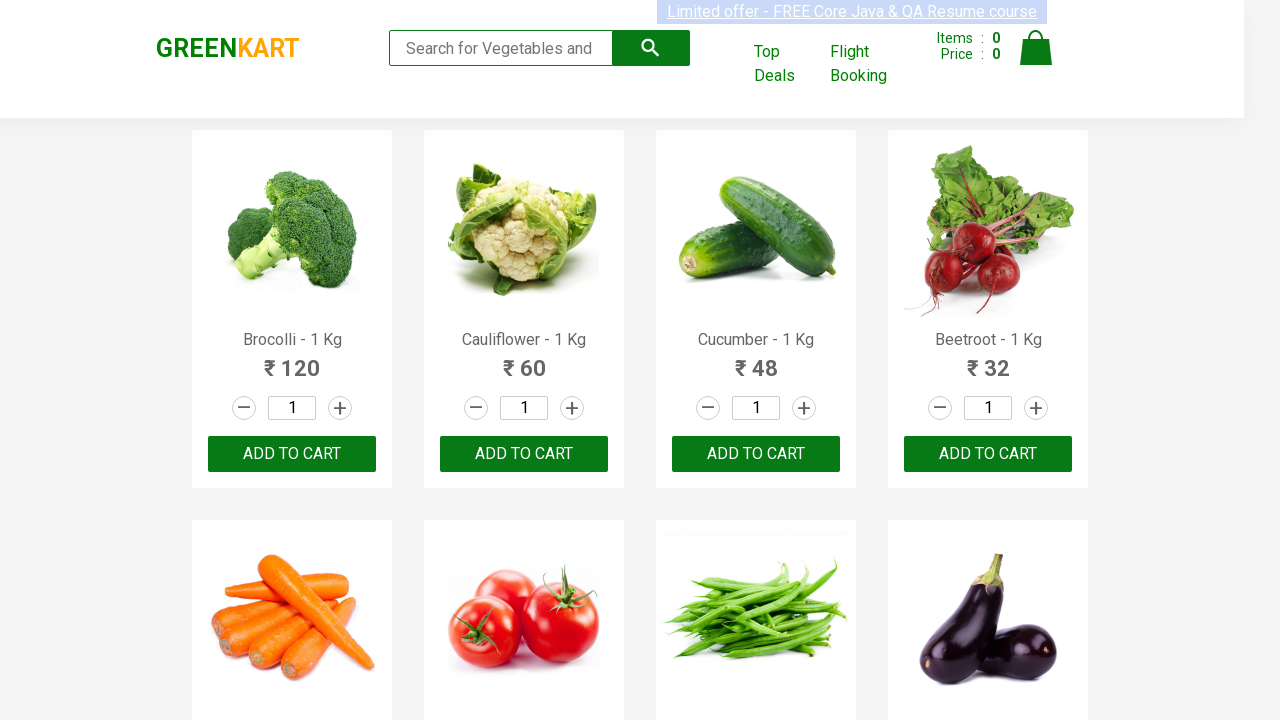

Waited for products to load on the e-commerce page
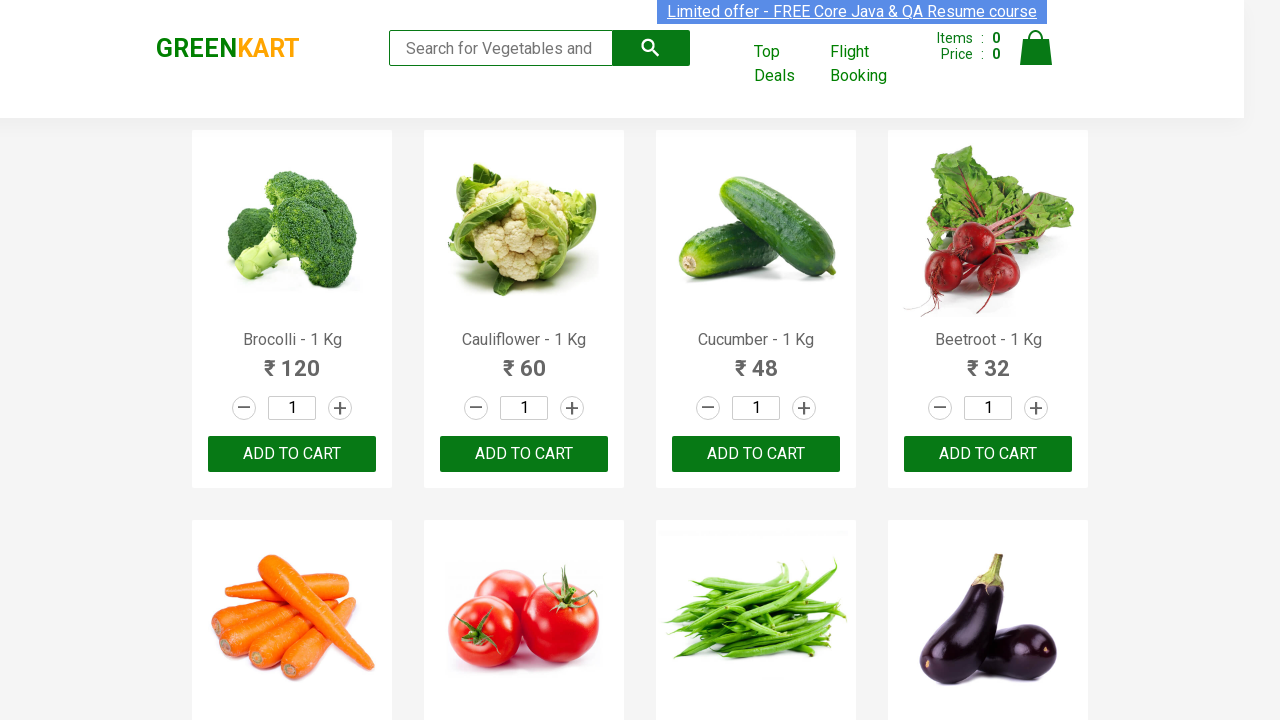

Retrieved all product name elements
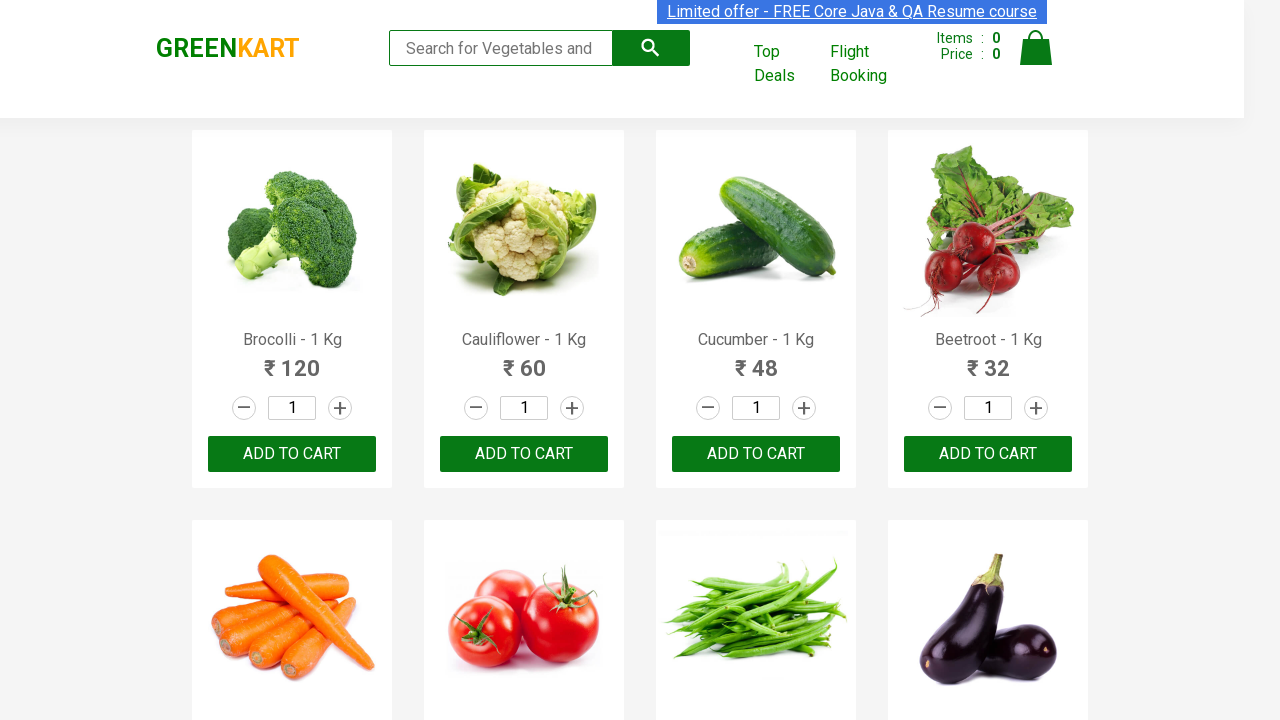

Retrieved all add to cart buttons
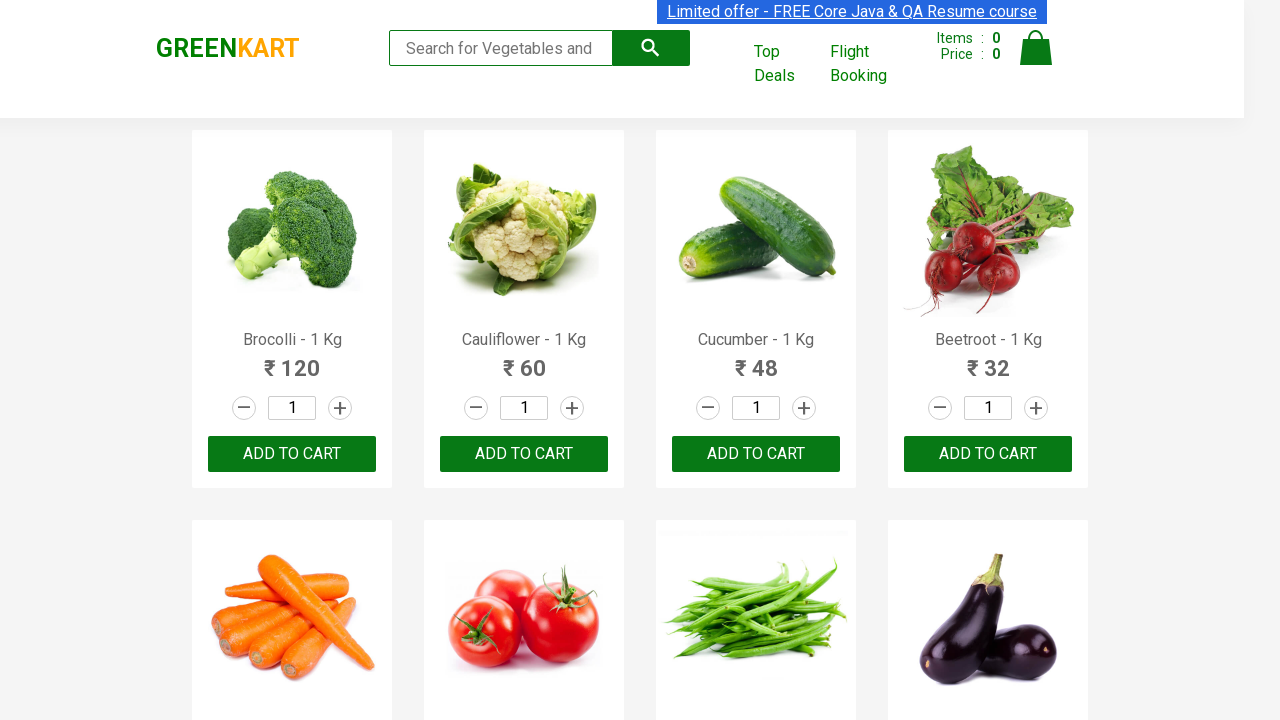

Added Brocolli to cart at (292, 454) on div.product-action button >> nth=0
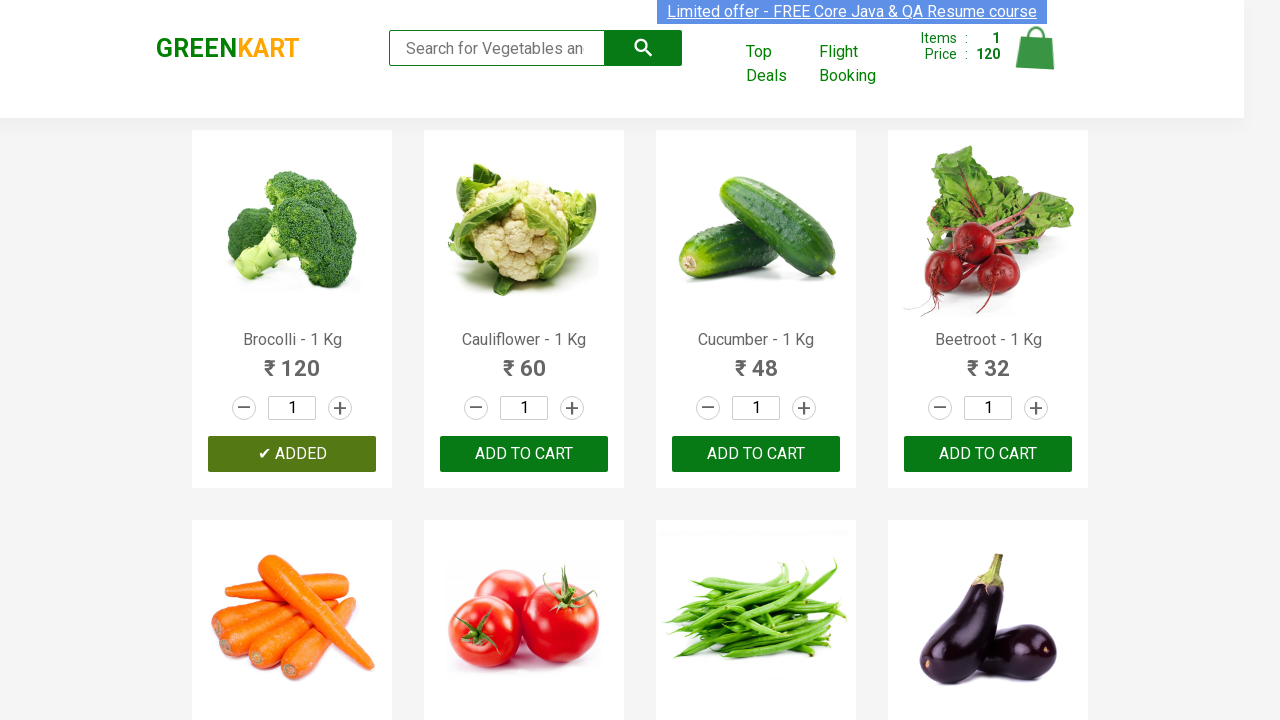

Added Tomato to cart at (524, 360) on div.product-action button >> nth=5
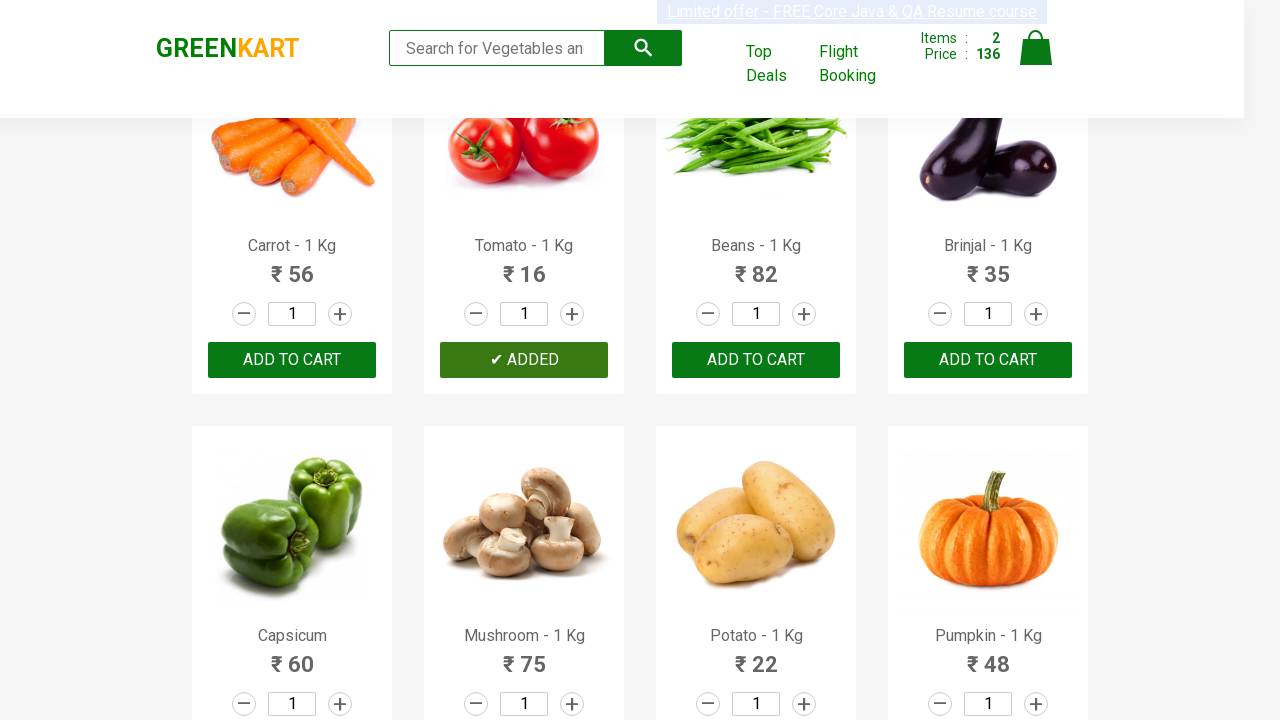

Added Brinjal to cart at (988, 360) on div.product-action button >> nth=7
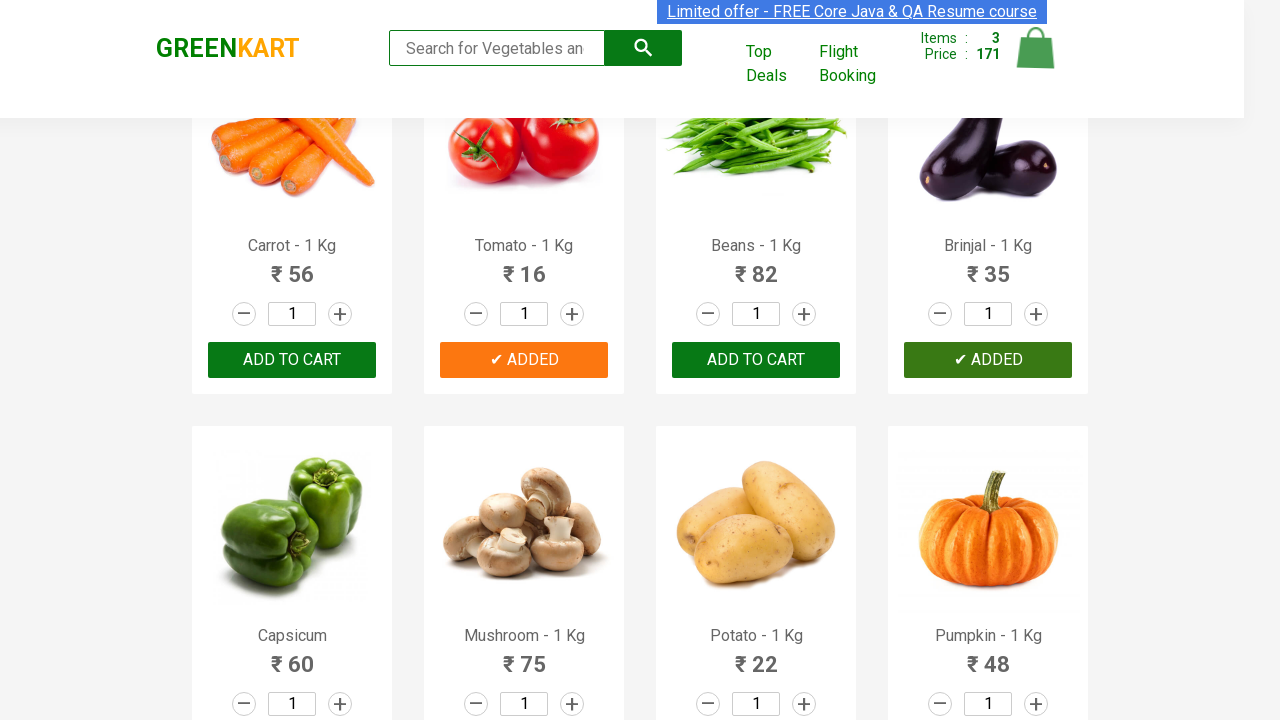

Clicked on cart icon to view cart at (1036, 48) on img[alt='Cart']
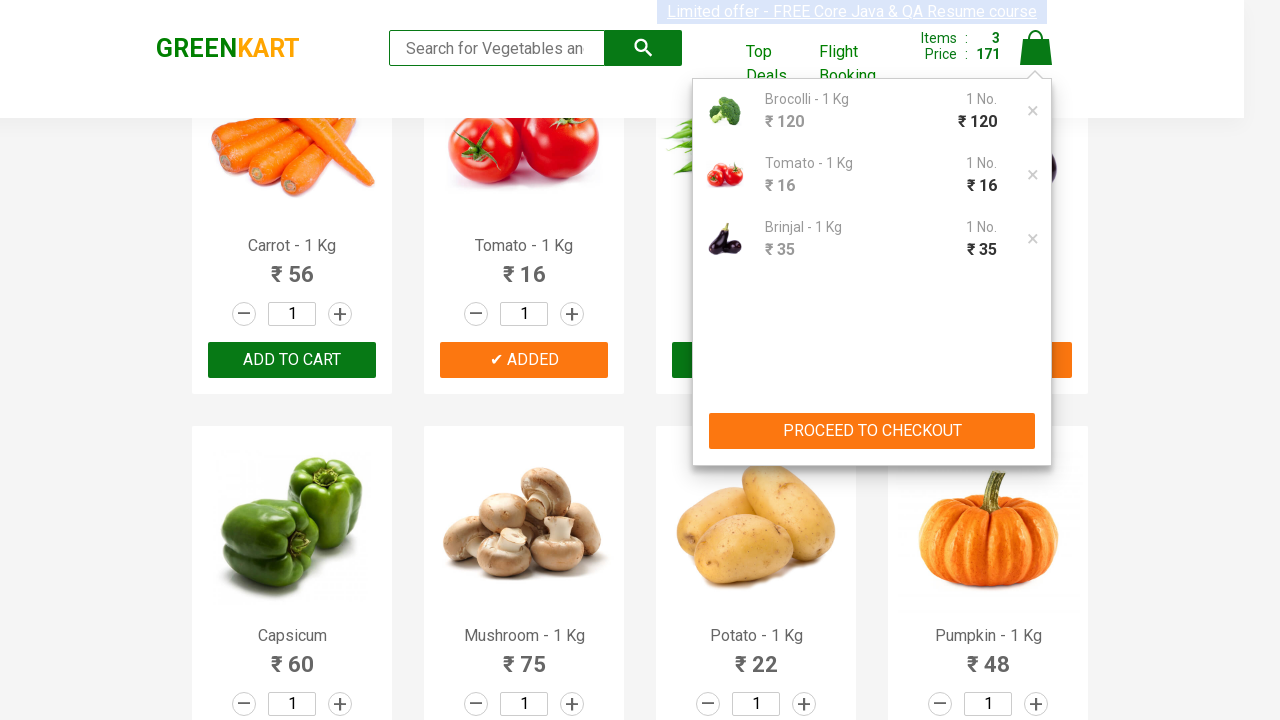

Clicked PROCEED TO CHECKOUT button at (872, 431) on button:has-text('PROCEED TO CHECKOUT')
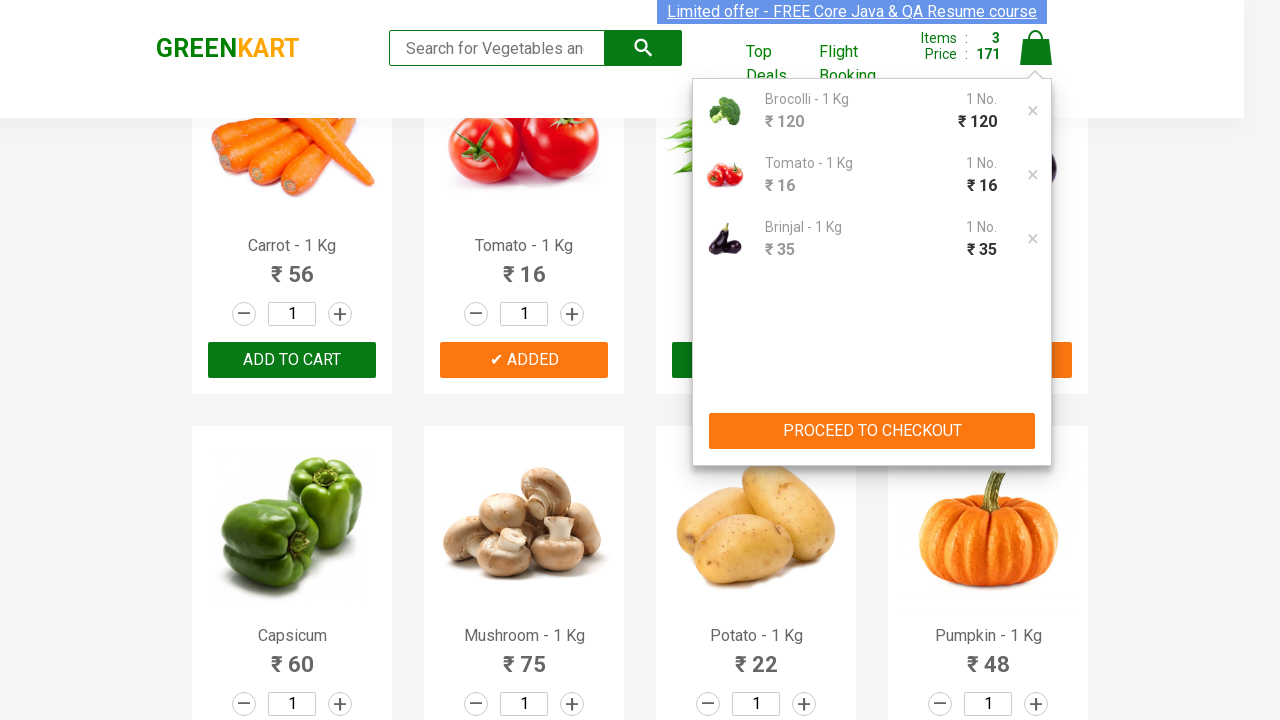

Entered promo code 'rahulshettyacademy' on input.promoCode
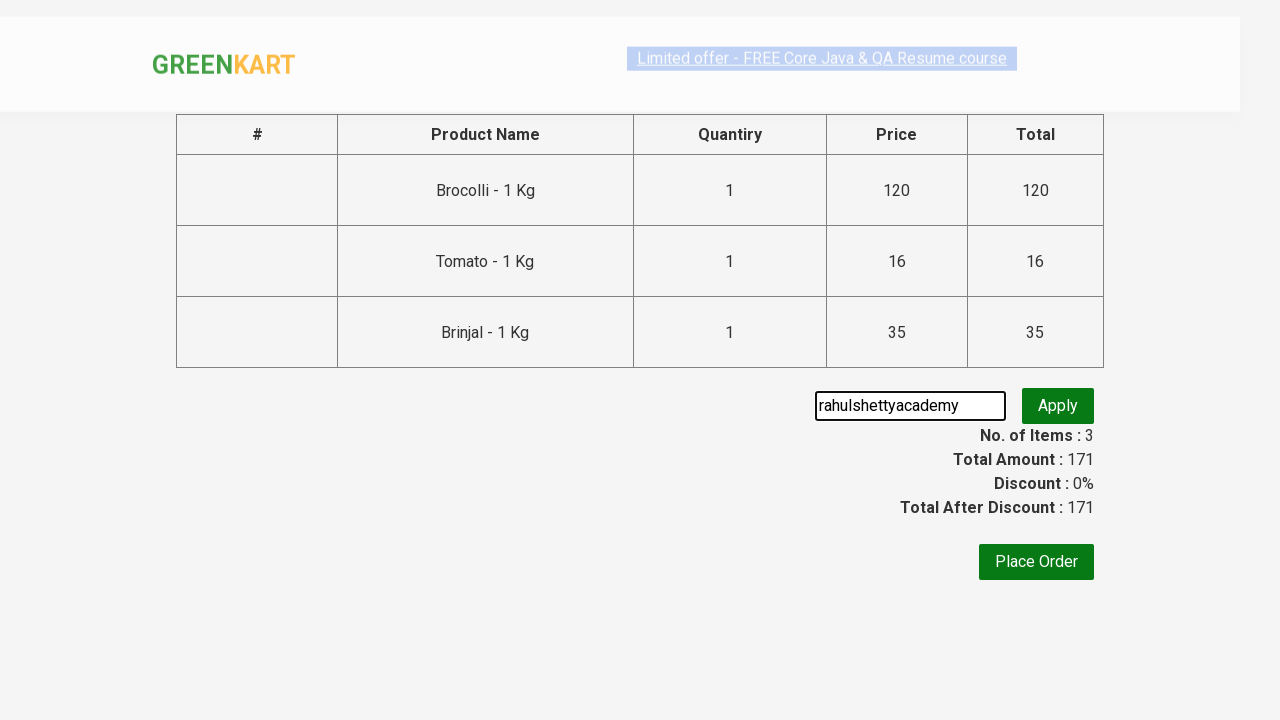

Clicked promo code apply button at (1058, 421) on button.promoBtn
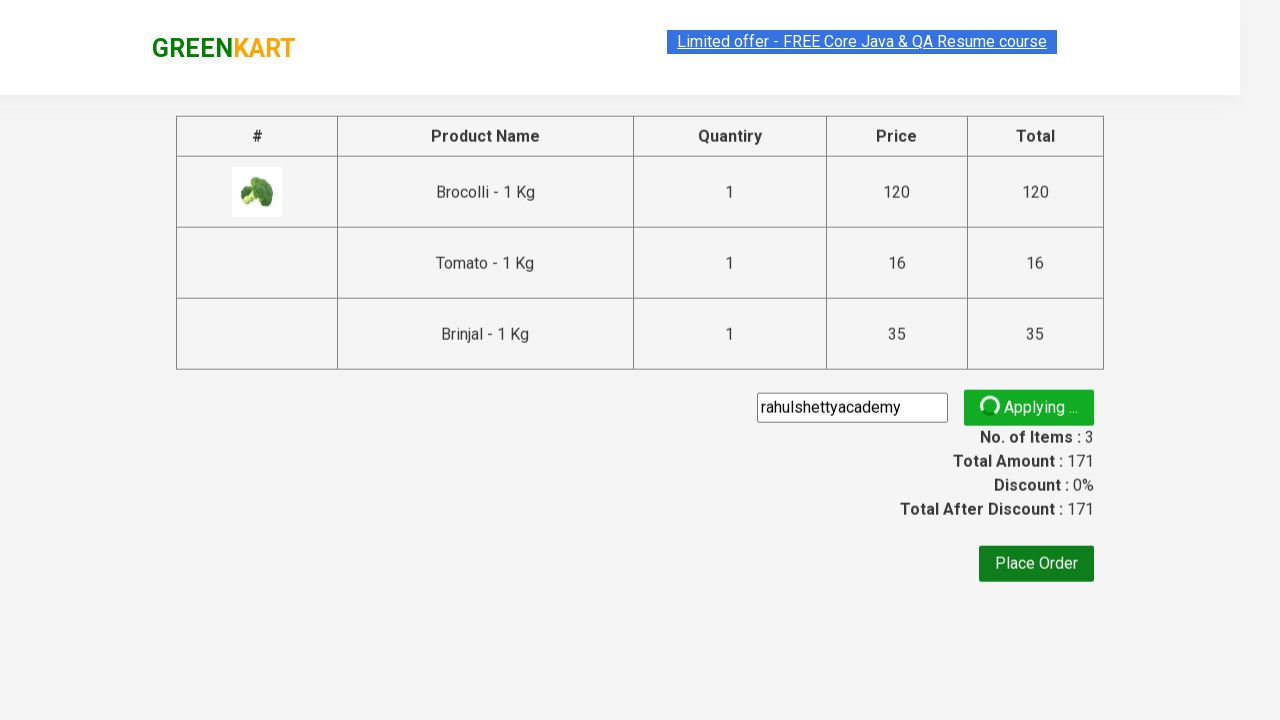

Promo code validation message appeared
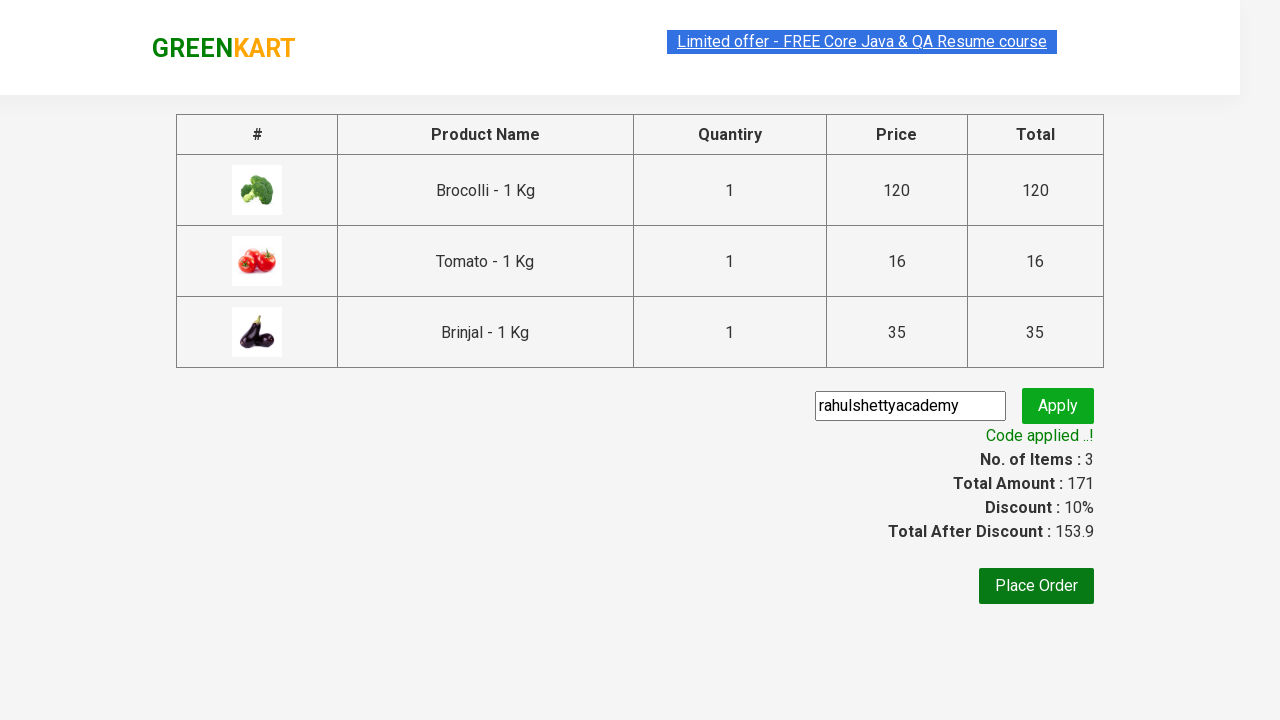

Clicked Place Order button at (1036, 586) on button:has-text('Place Order')
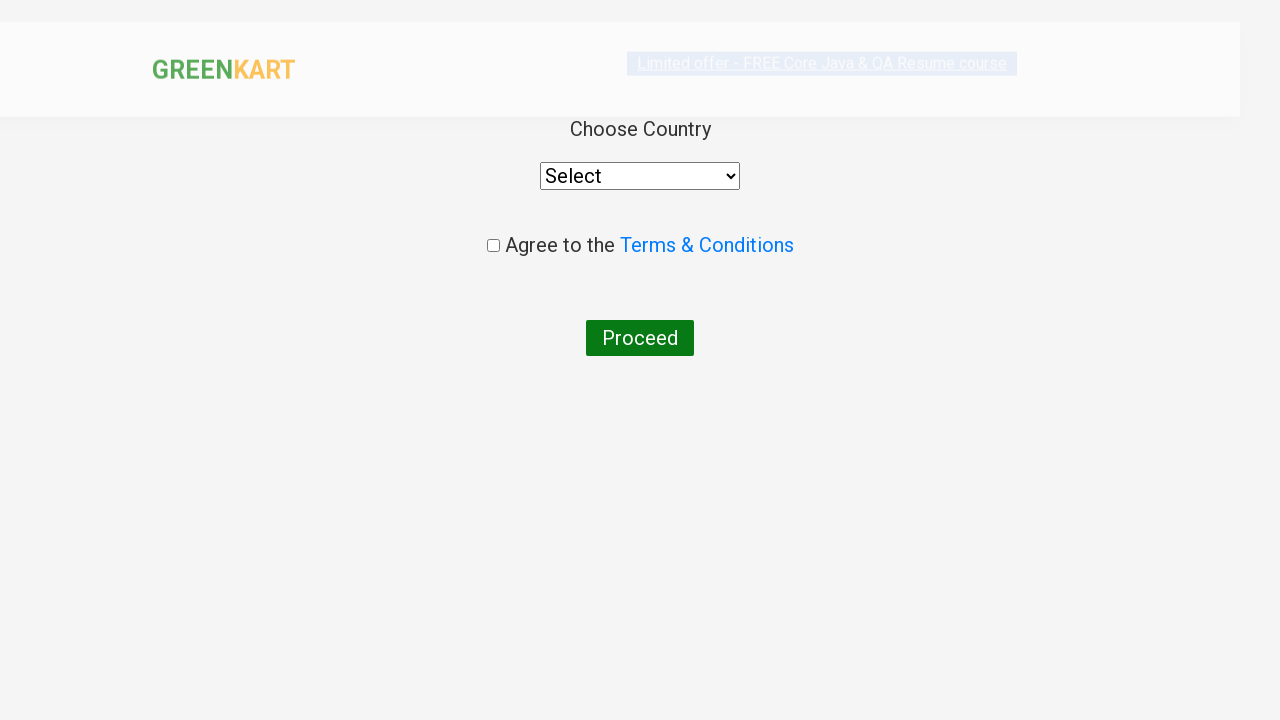

Selected 'India' from country dropdown on div.wrapperTwo select
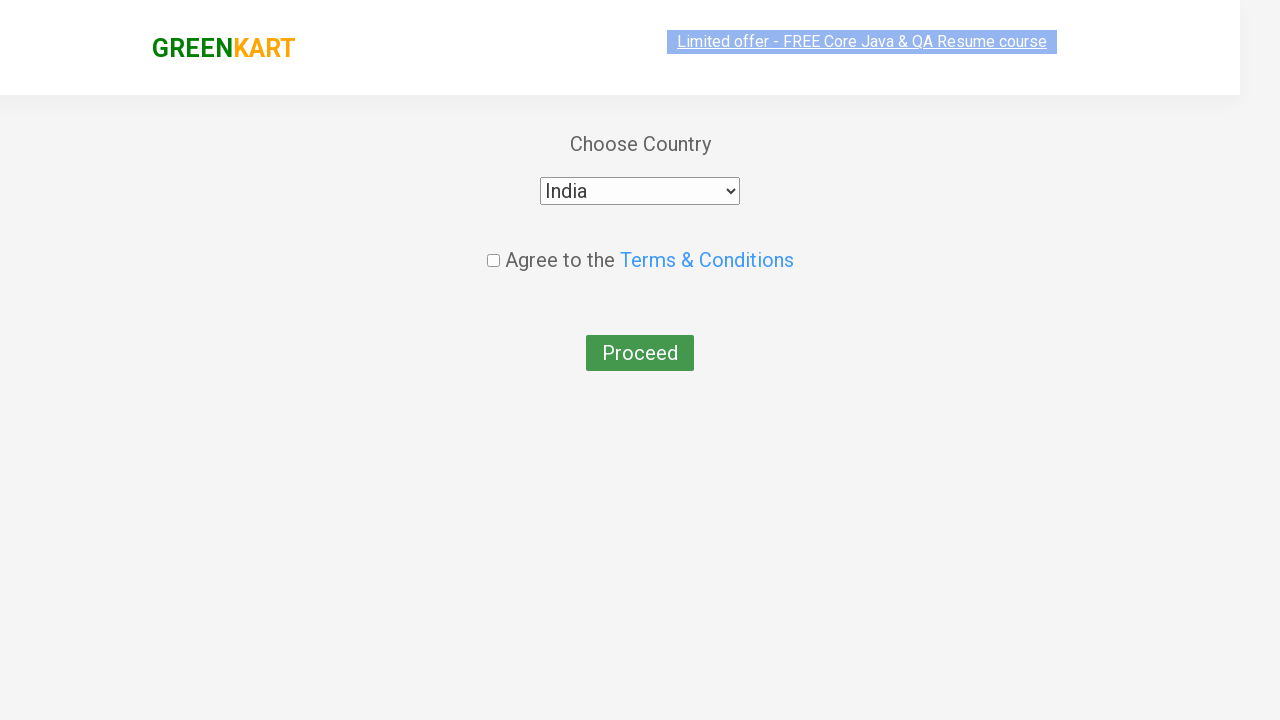

Checked terms and conditions checkbox at (493, 246) on input.chkAgree
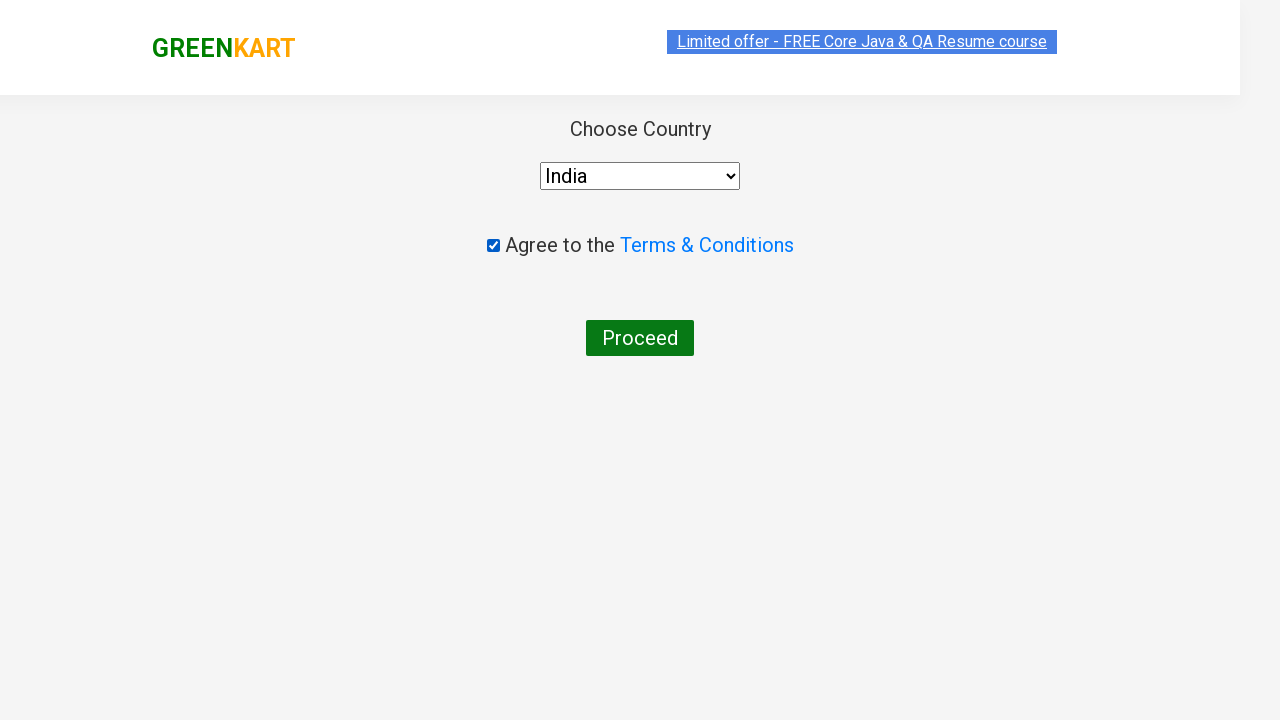

Clicked final Proceed button to complete order at (640, 338) on button:has-text('Proceed')
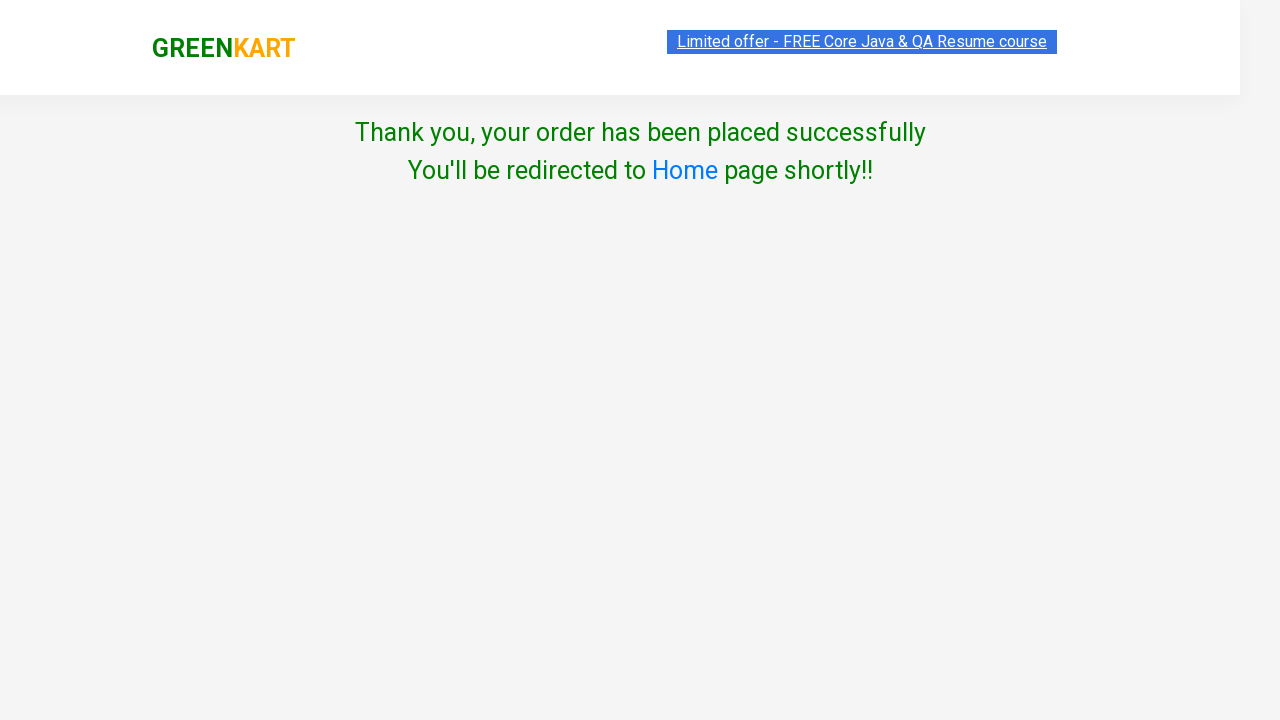

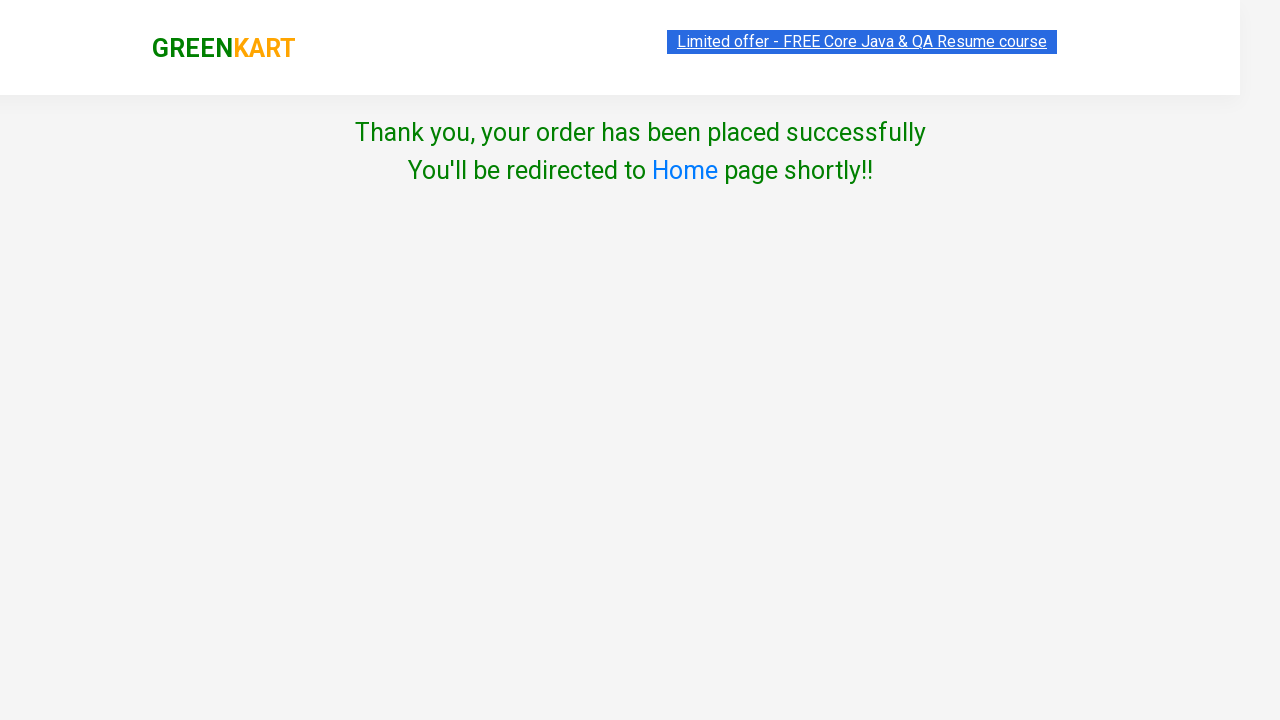